Tests XPath operators by finding and highlighting input elements with maxlength less than or equal to 16

Starting URL: https://www.hyrtutorials.com/p/add-padding-to-containers.html

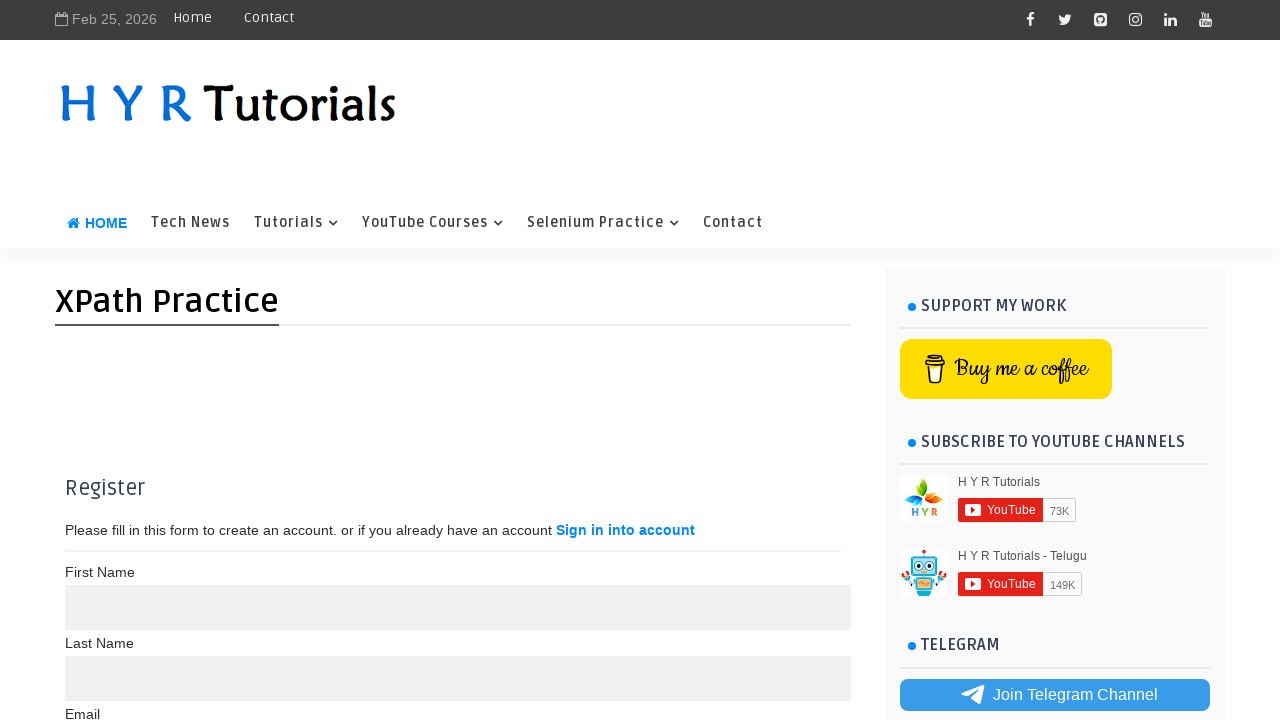

Navigated to XPath operators test page
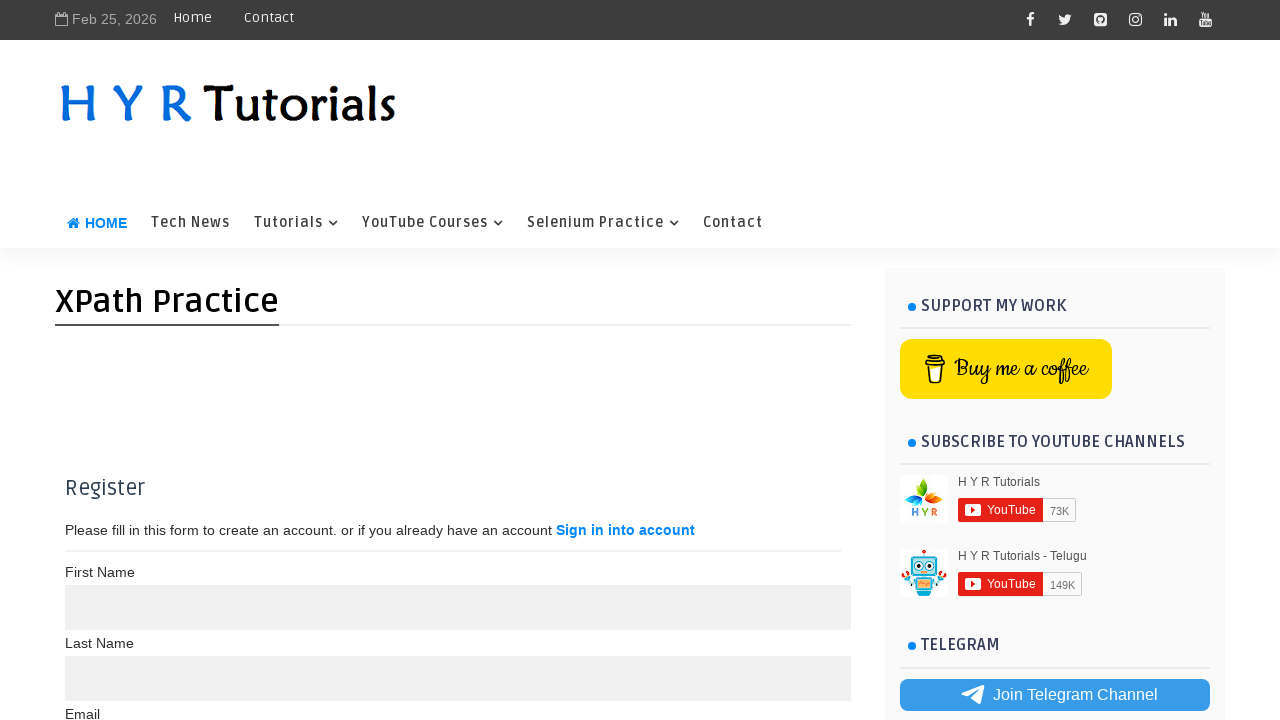

Located all input elements with maxlength <= 16
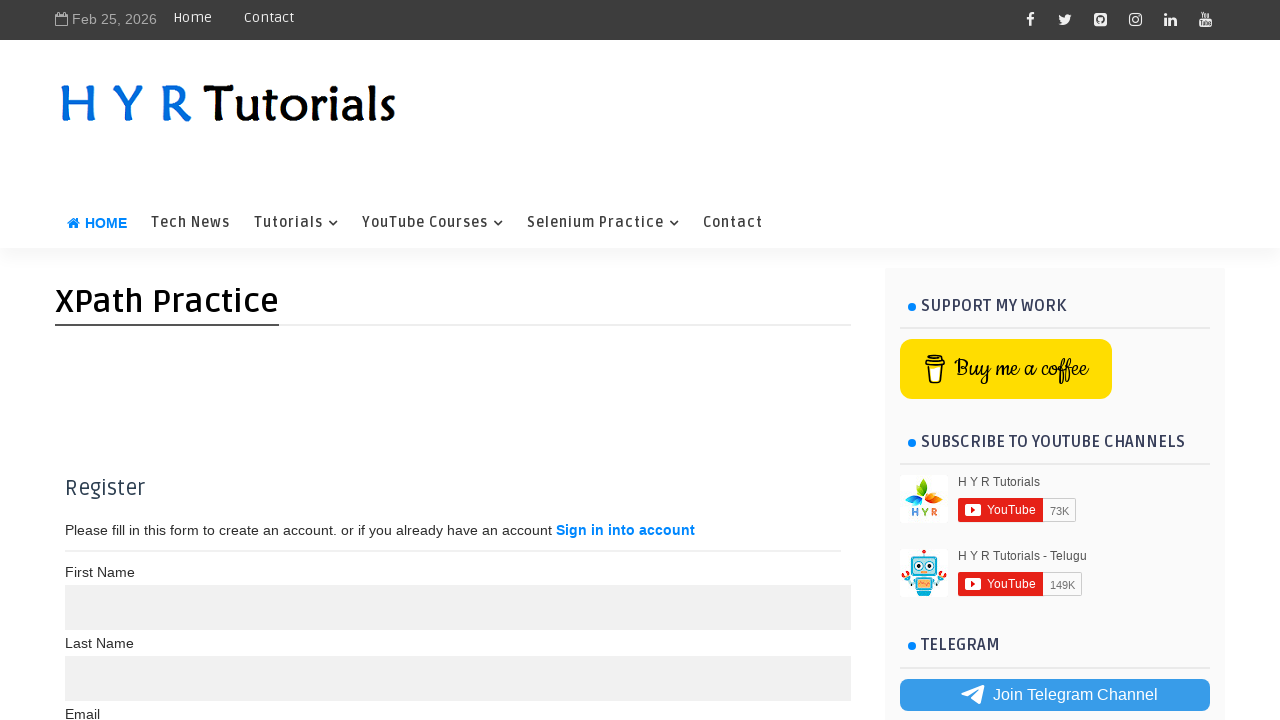

Highlighted input element with red border and yellow background
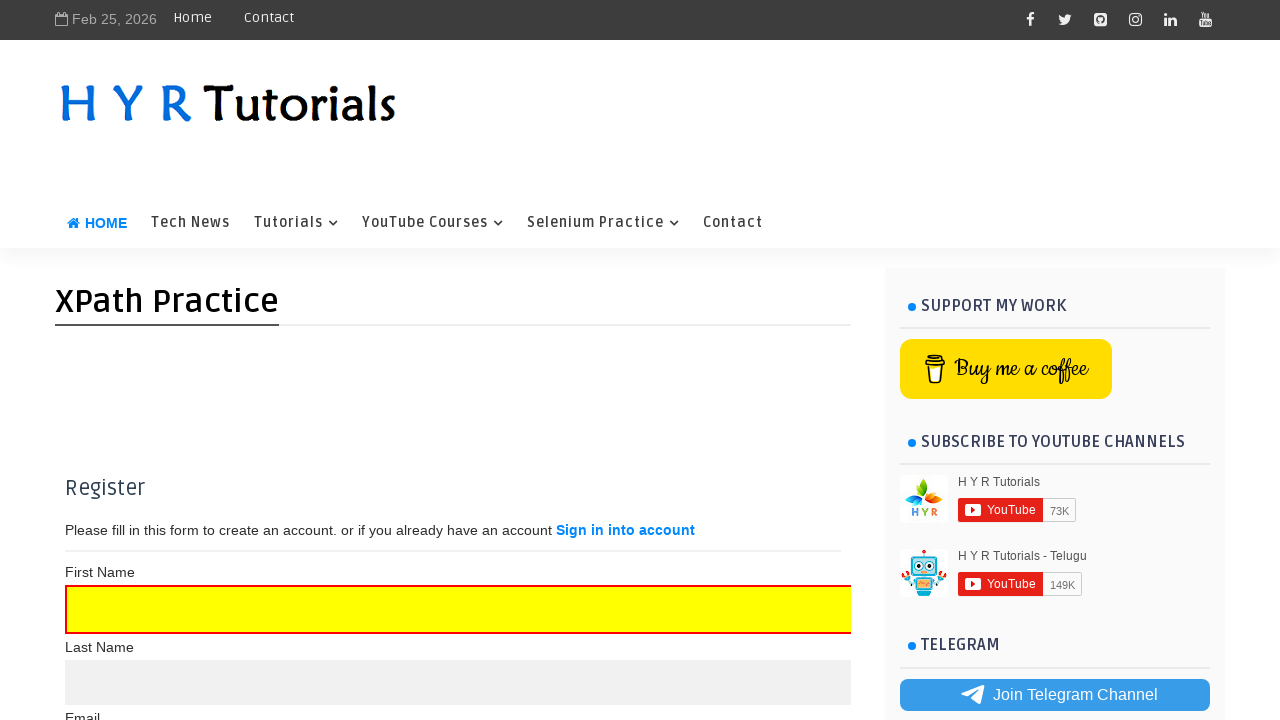

Highlighted input element with red border and yellow background
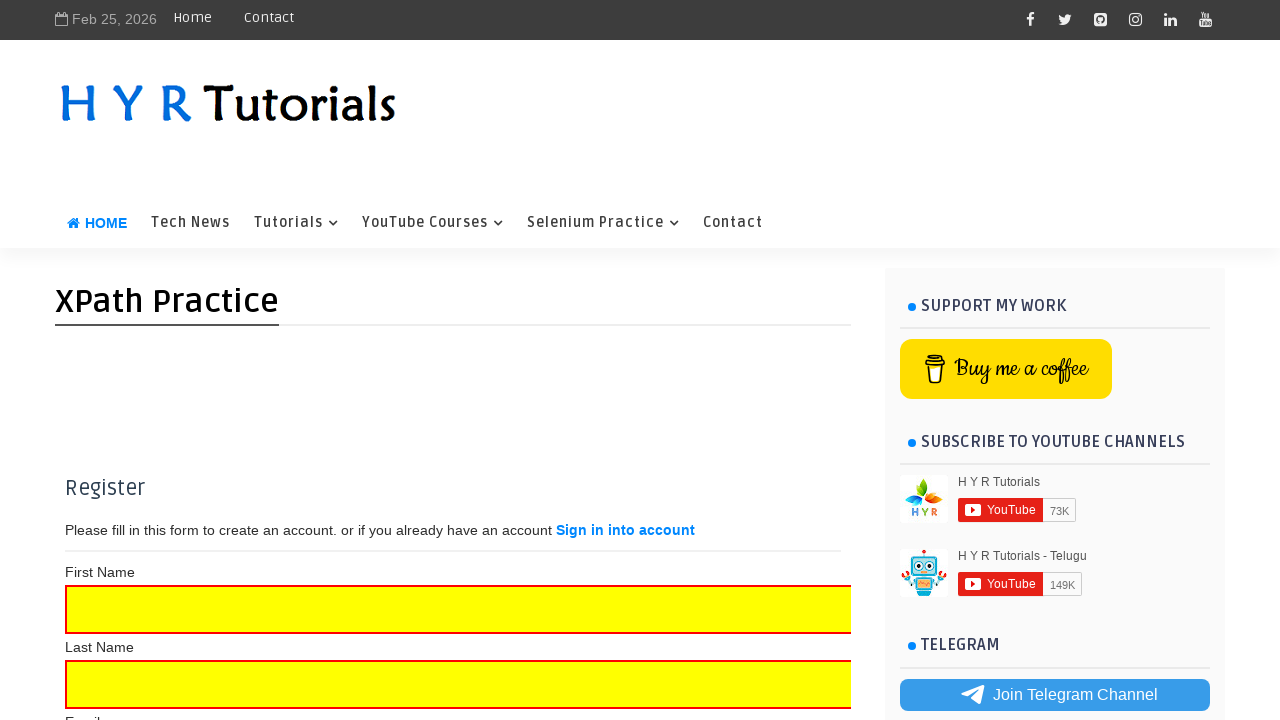

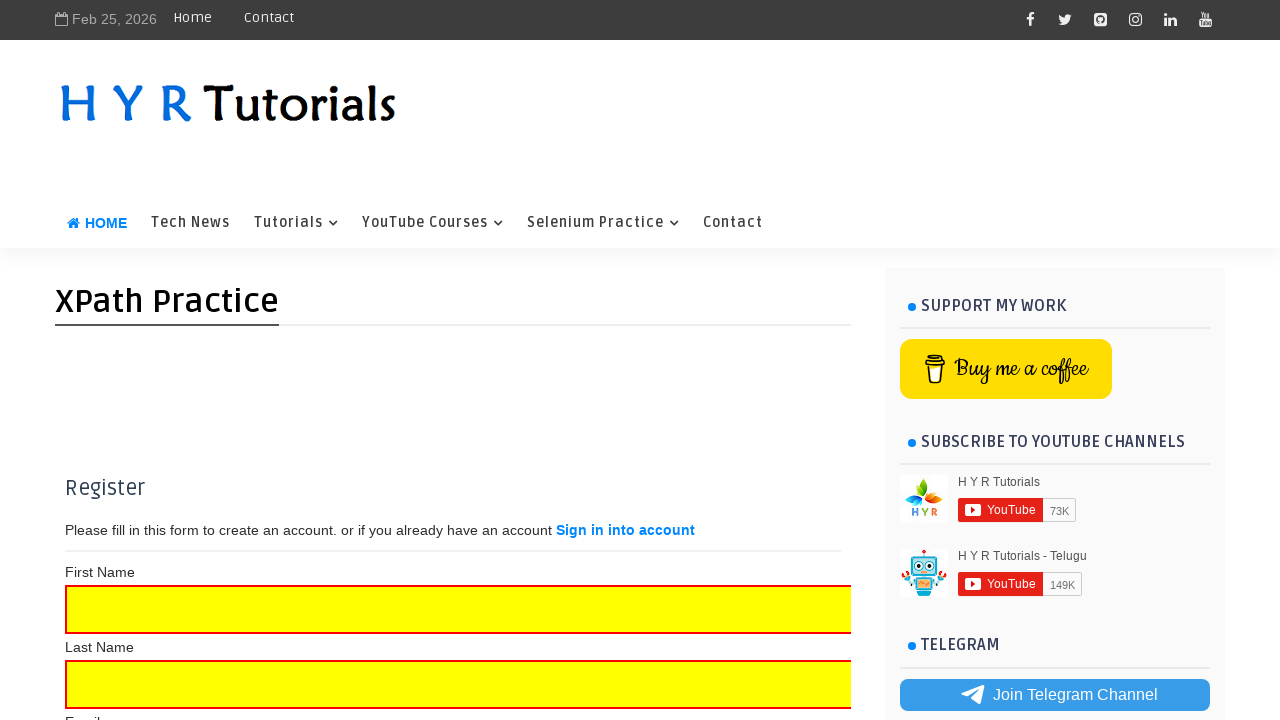